Tests double-click functionality by double-clicking a button that triggers an alert, then accepts the alert

Starting URL: http://only-testing-blog.blogspot.in/2014/09/selectable.html

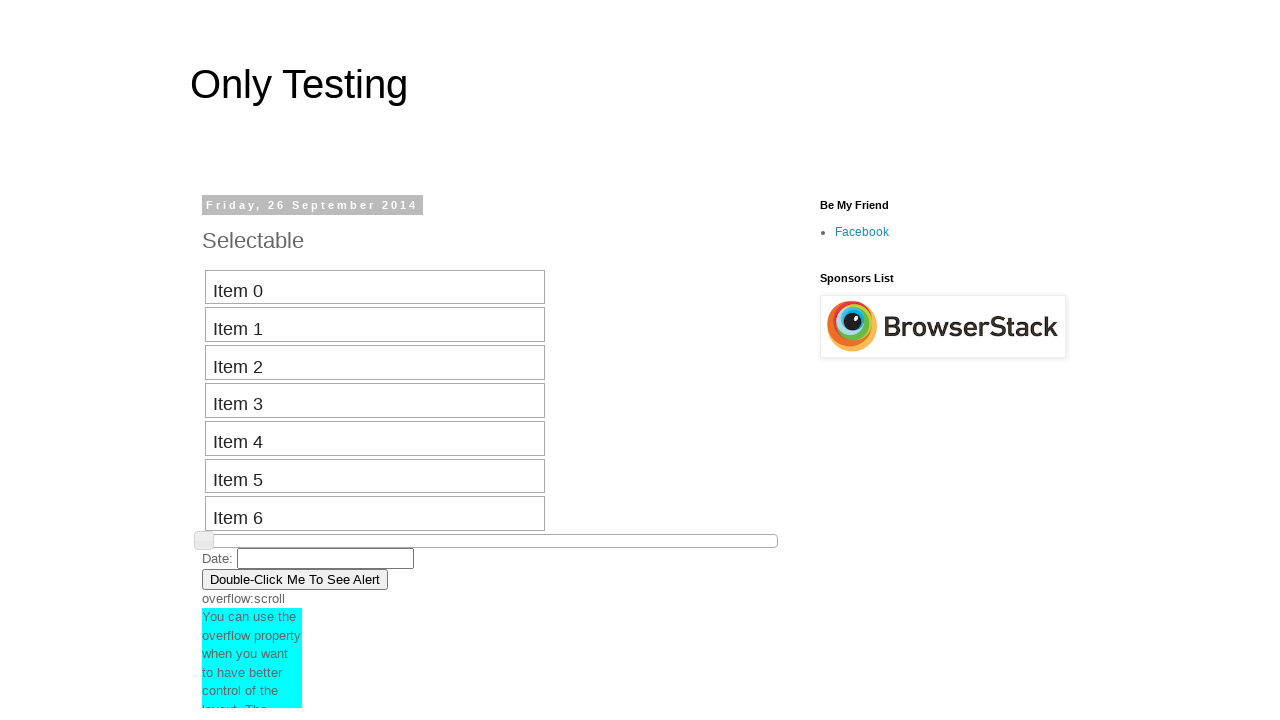

Located double-click button element
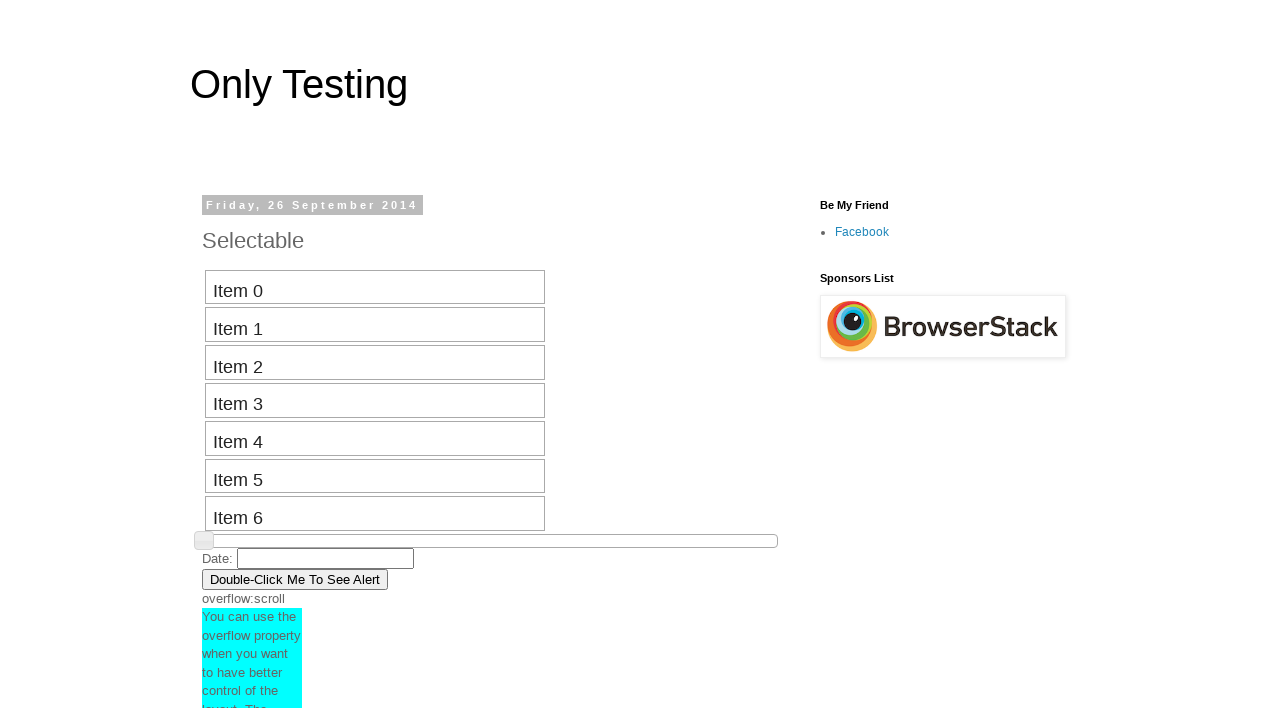

Double-clicked the button to trigger alert at (295, 579) on xpath=//button[contains(text(),'Double-Click Me To See Alert')]
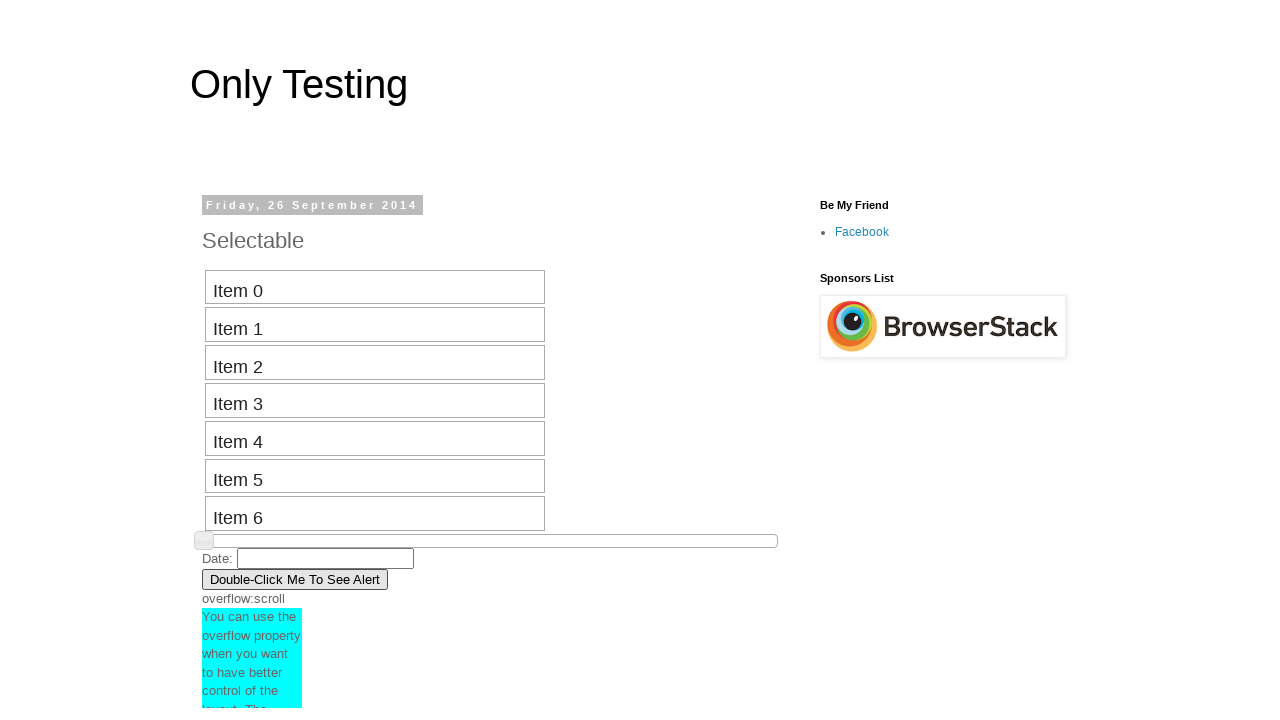

Set up dialog handler to accept alert
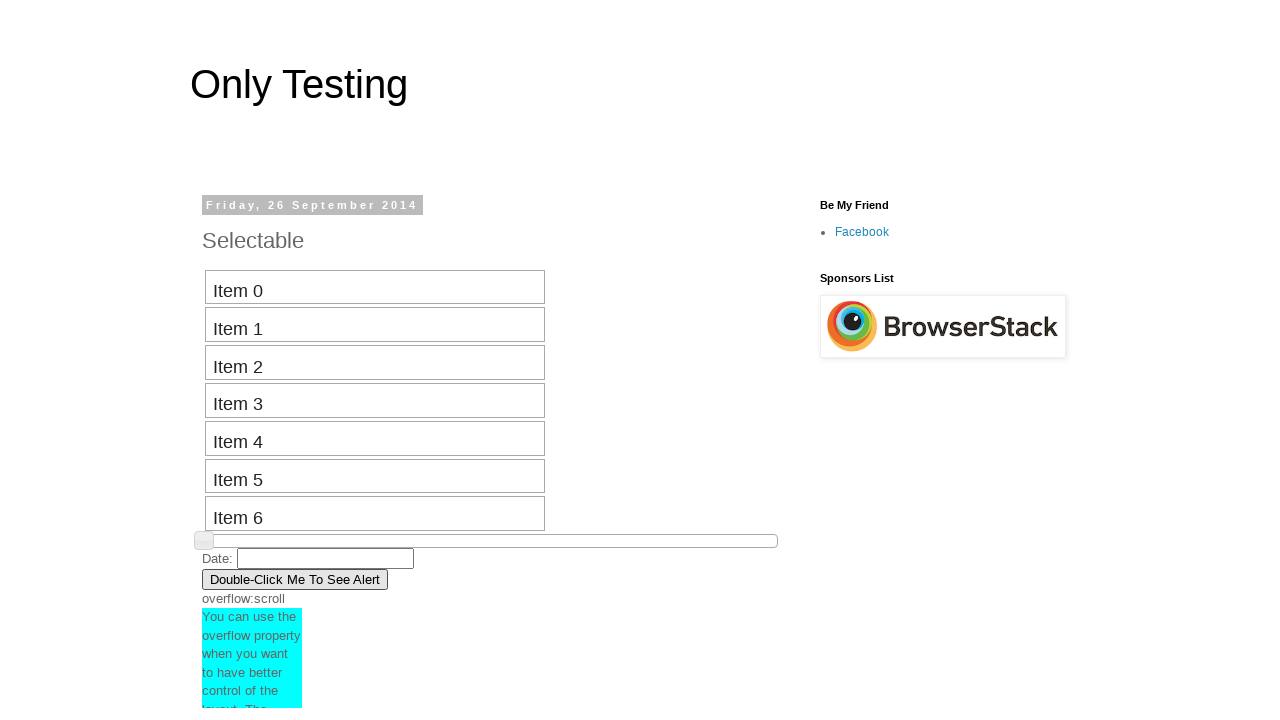

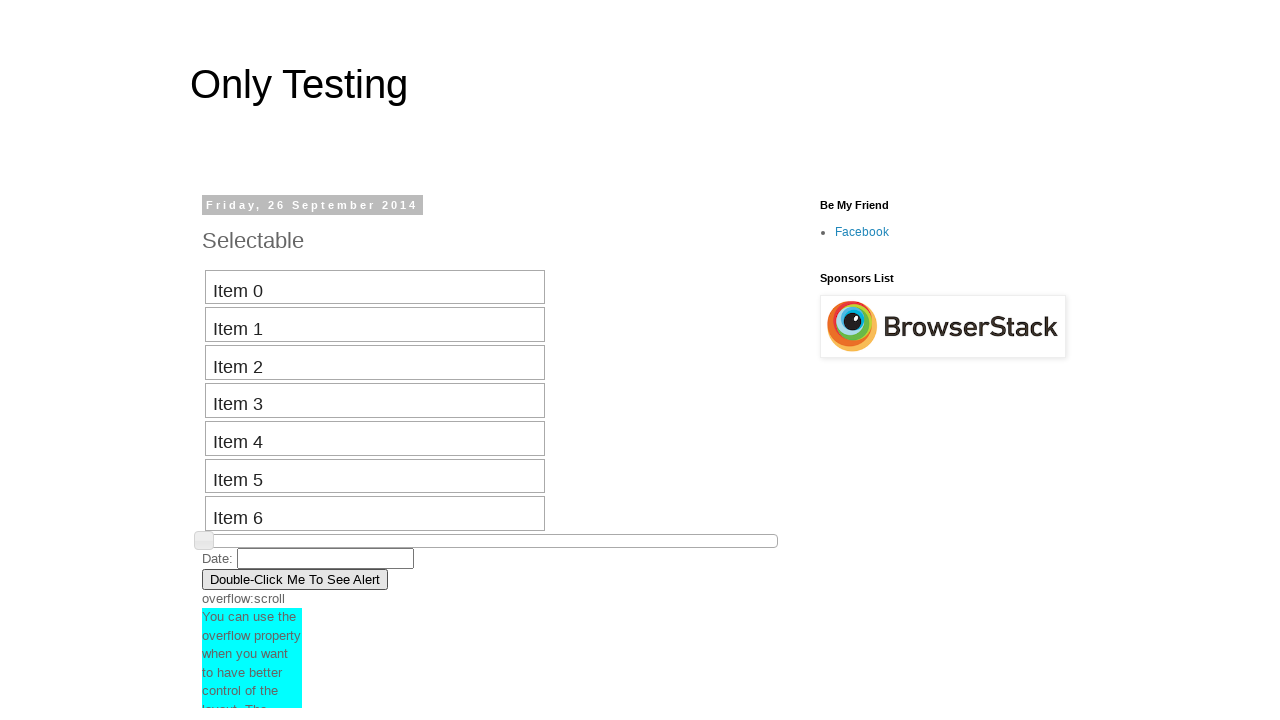